Navigates to greenstech.in and performs a right-click (context click) on the "Programming & Frameworks" menu element to test context menu functionality.

Starting URL: https://greenstech.in/

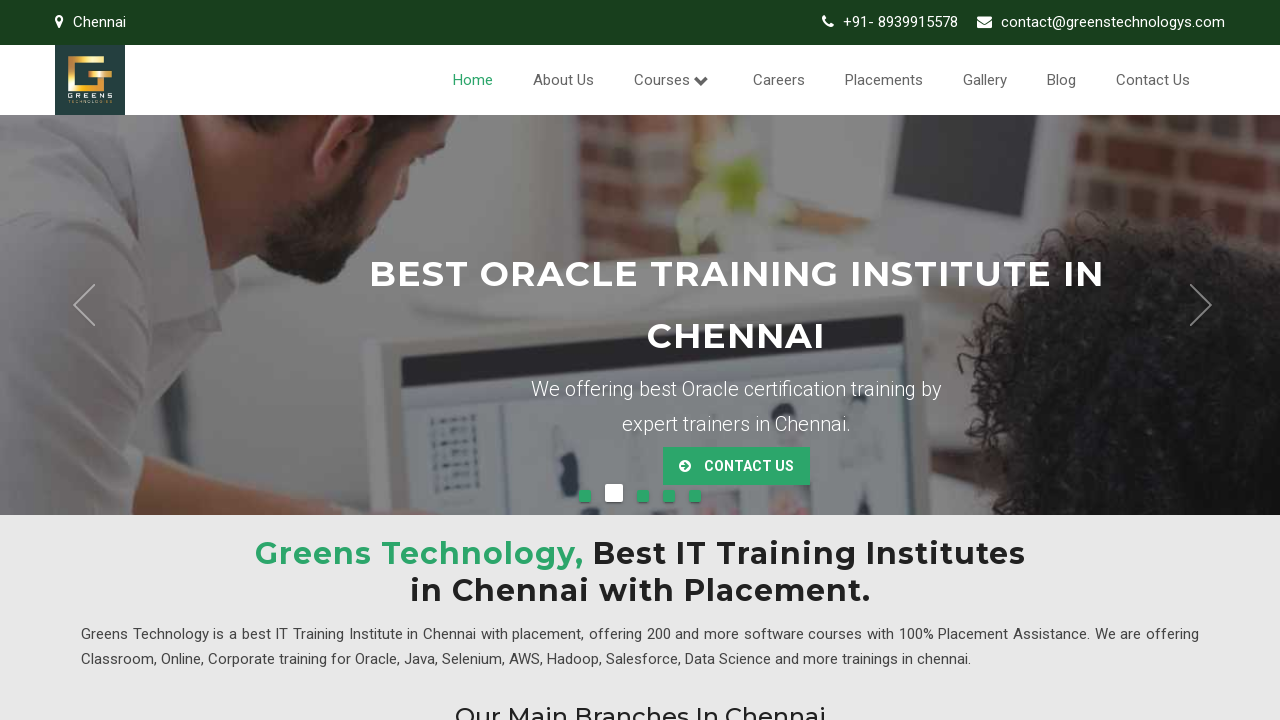

Waited for 'Programming & Frameworks' menu element to be visible
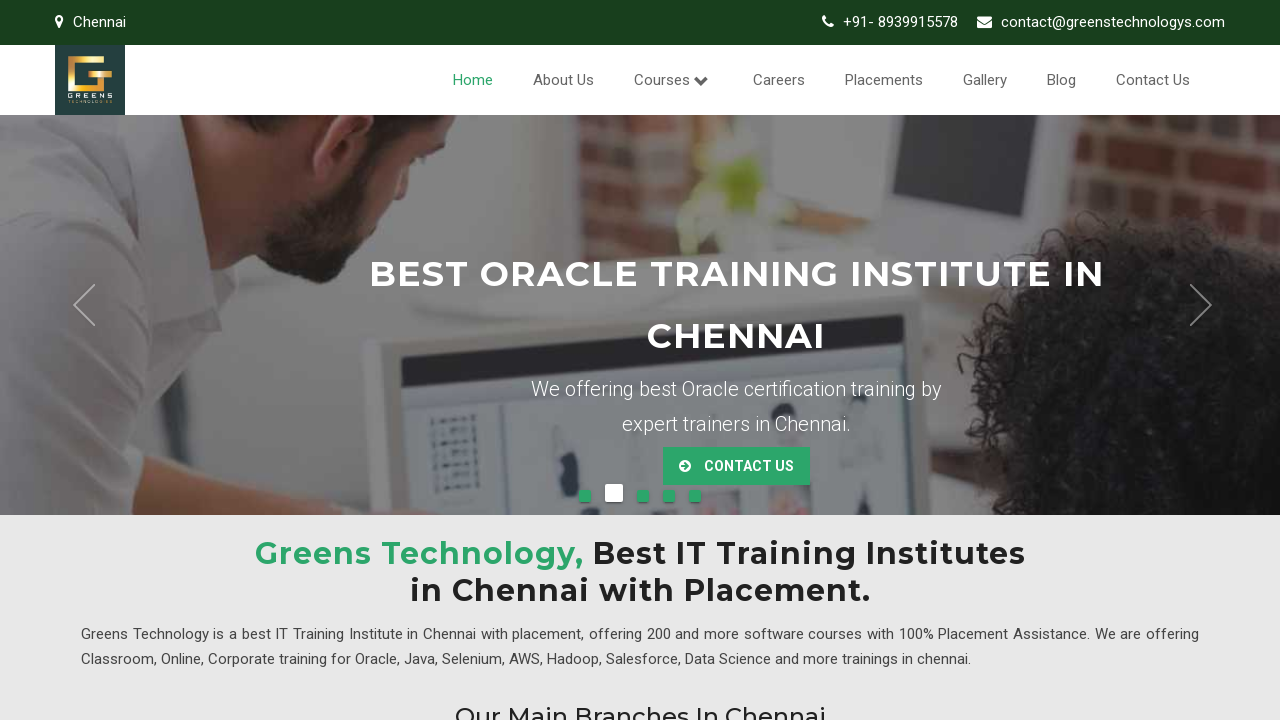

Performed right-click (context click) on 'Programming & Frameworks' menu element at (638, 665) on xpath=//span[text()='Programming & Frameworks']
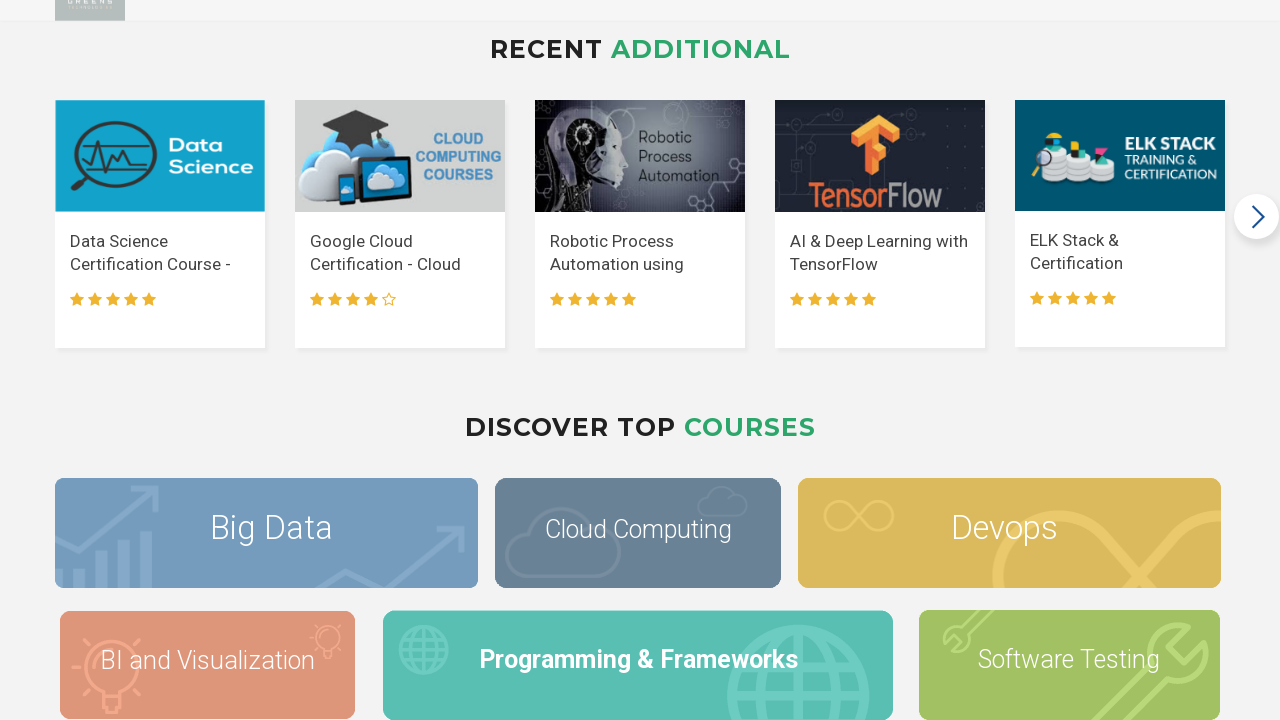

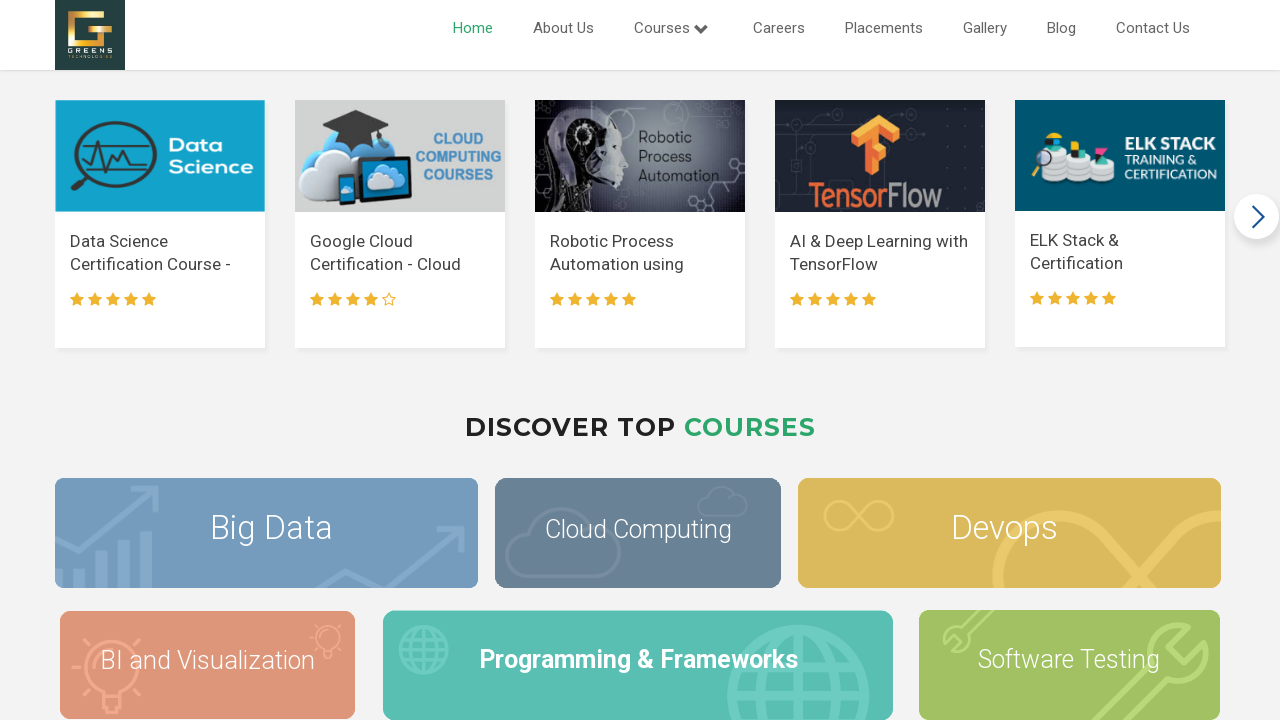